Tests the Browse Languages page by navigating to it and verifying that the table has the correct column headers (Language, Author, Date, Comments, Rate).

Starting URL: http://www.99-bottles-of-beer.net/

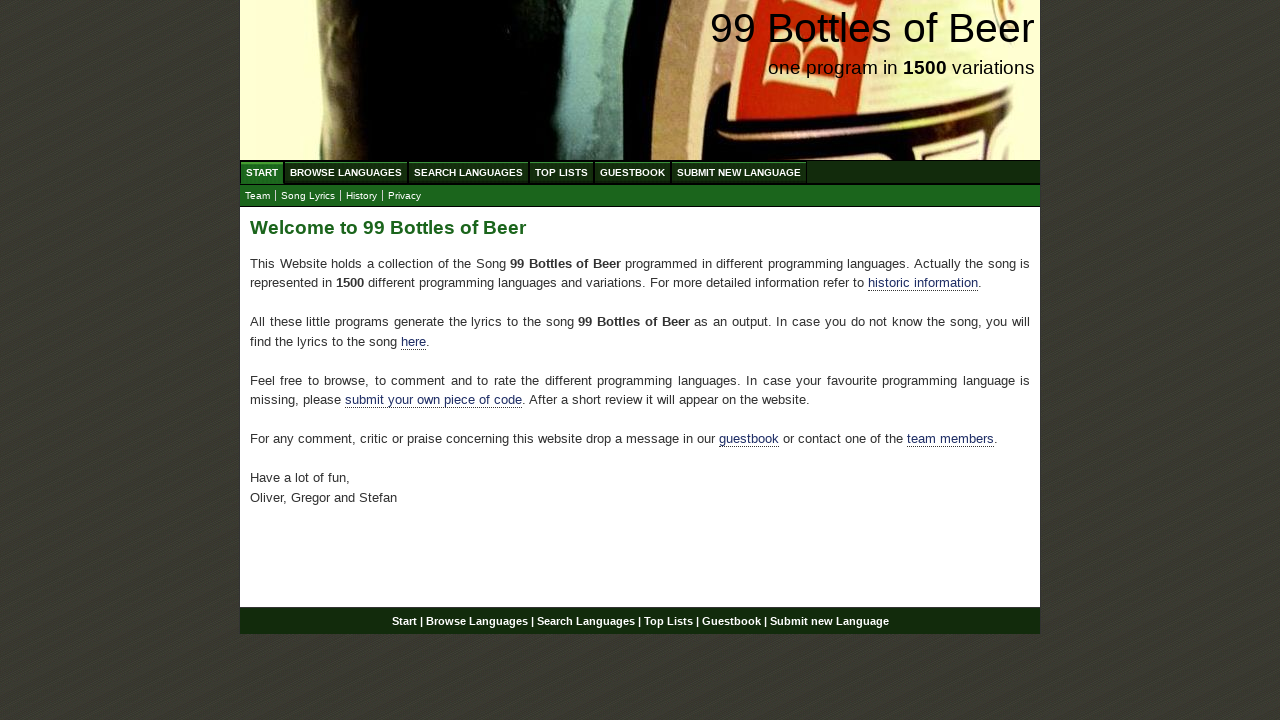

Clicked on 'Browse Languages' menu link at (346, 172) on xpath=//li/a[@href='/abc.html']
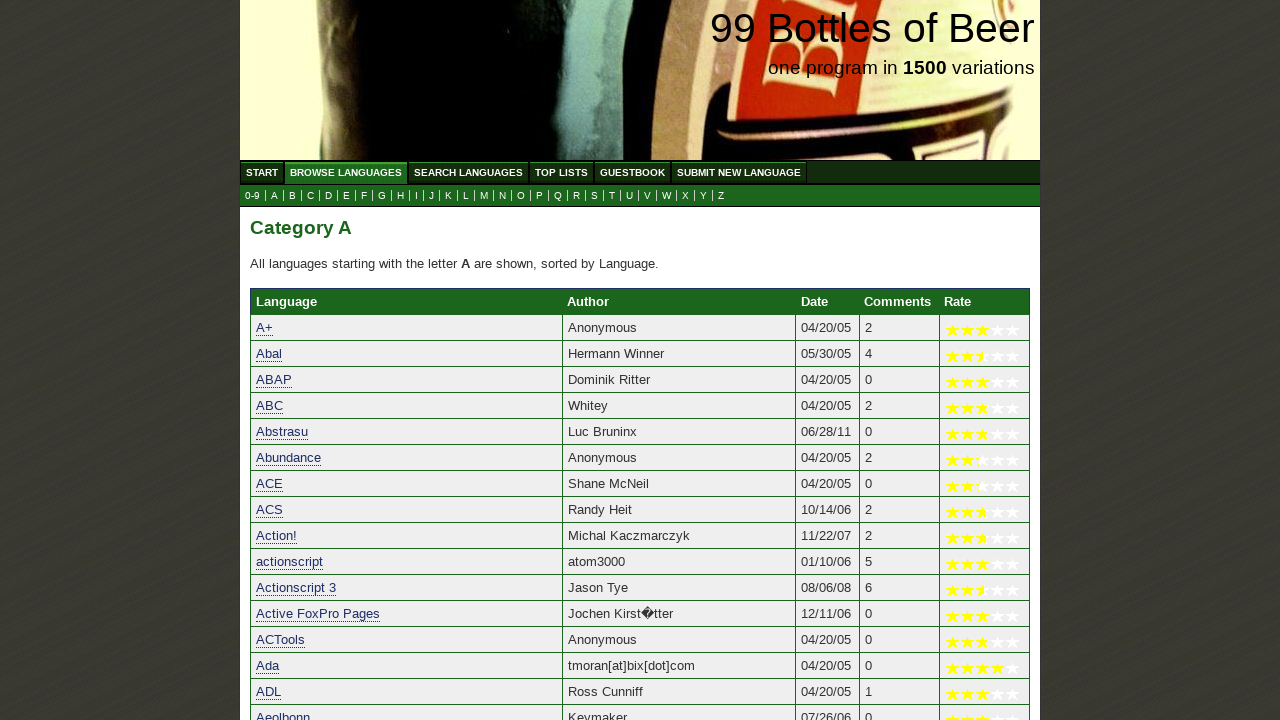

Waited for table column header 1 (Language) to be visible
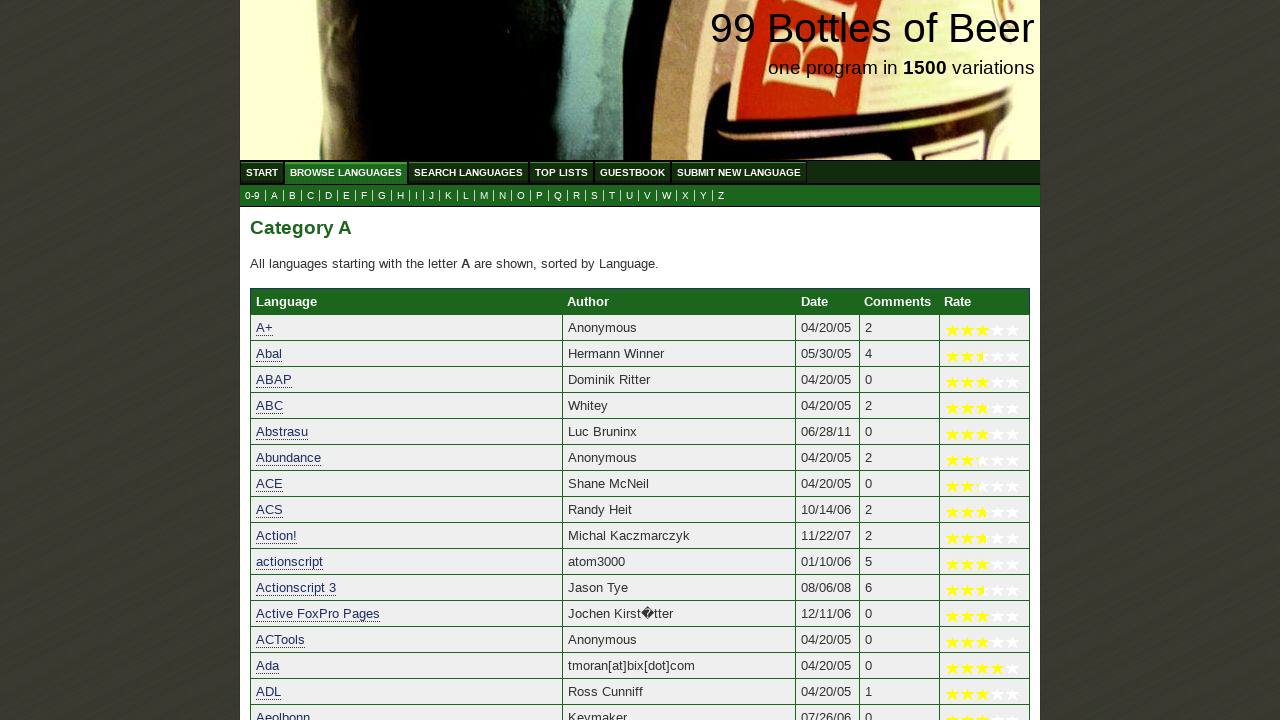

Waited for table column header 2 (Author) to be visible
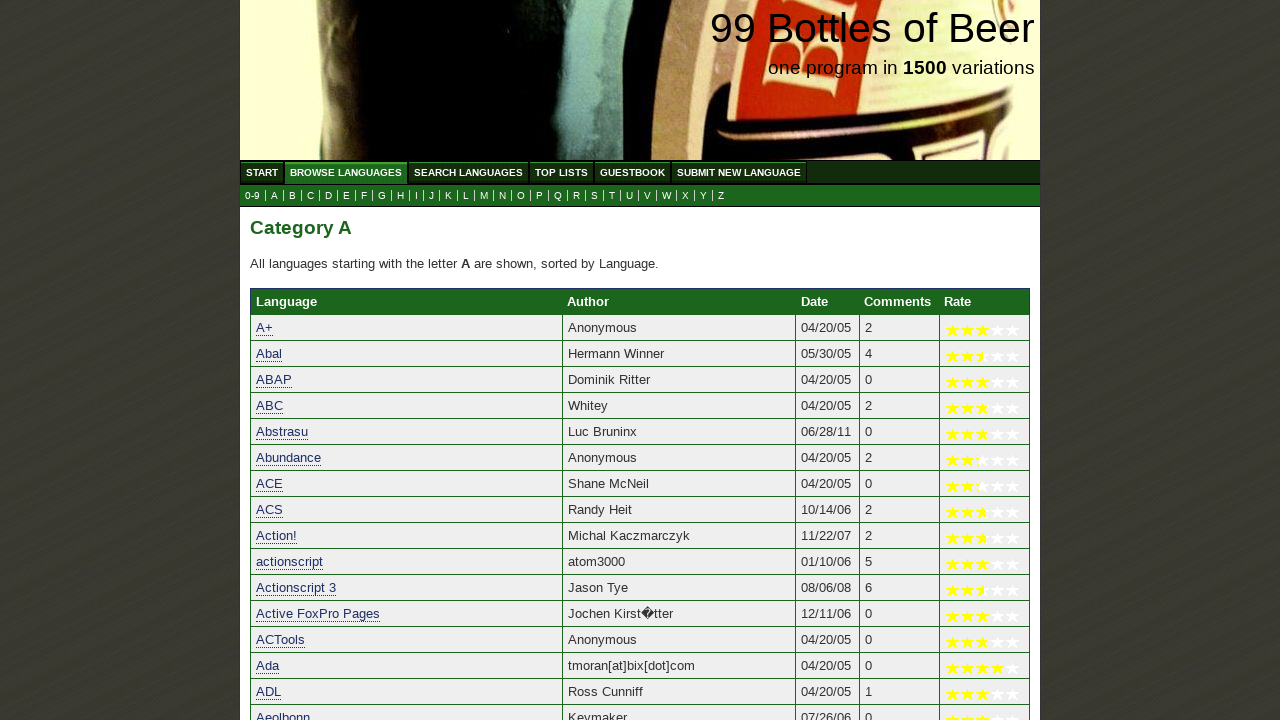

Waited for table column header 3 (Date) to be visible
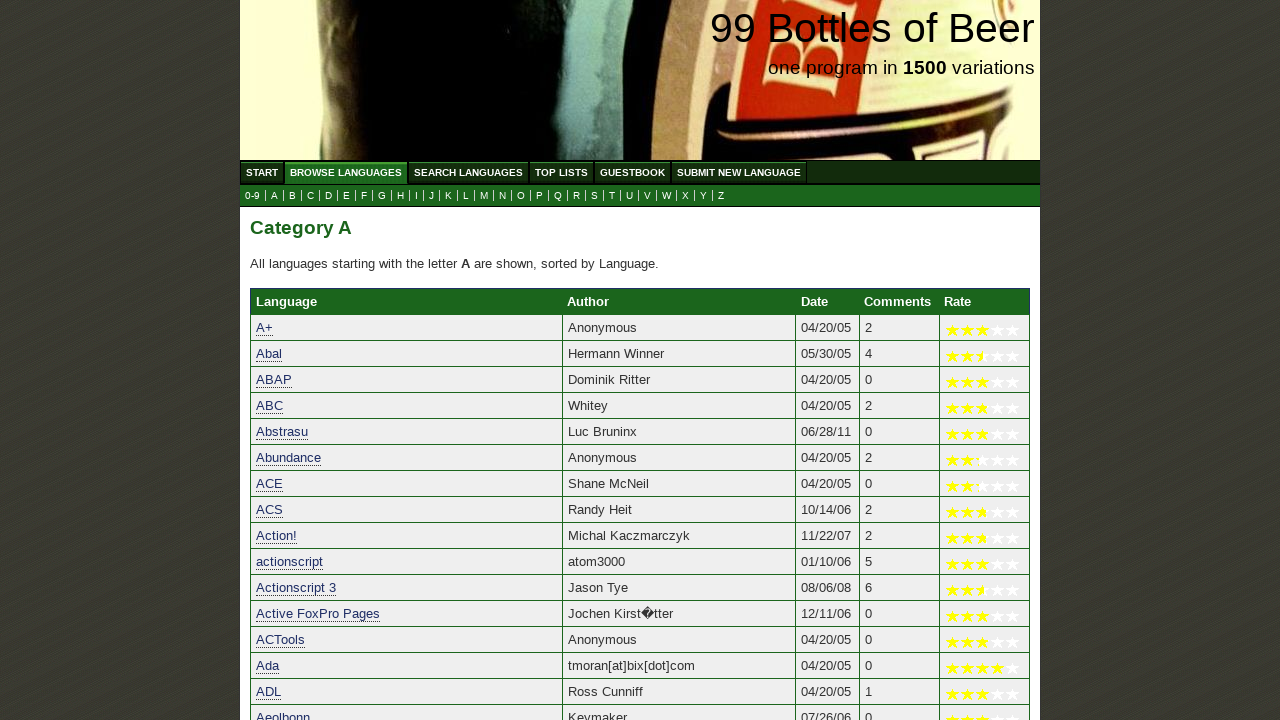

Waited for table column header 4 (Comments) to be visible
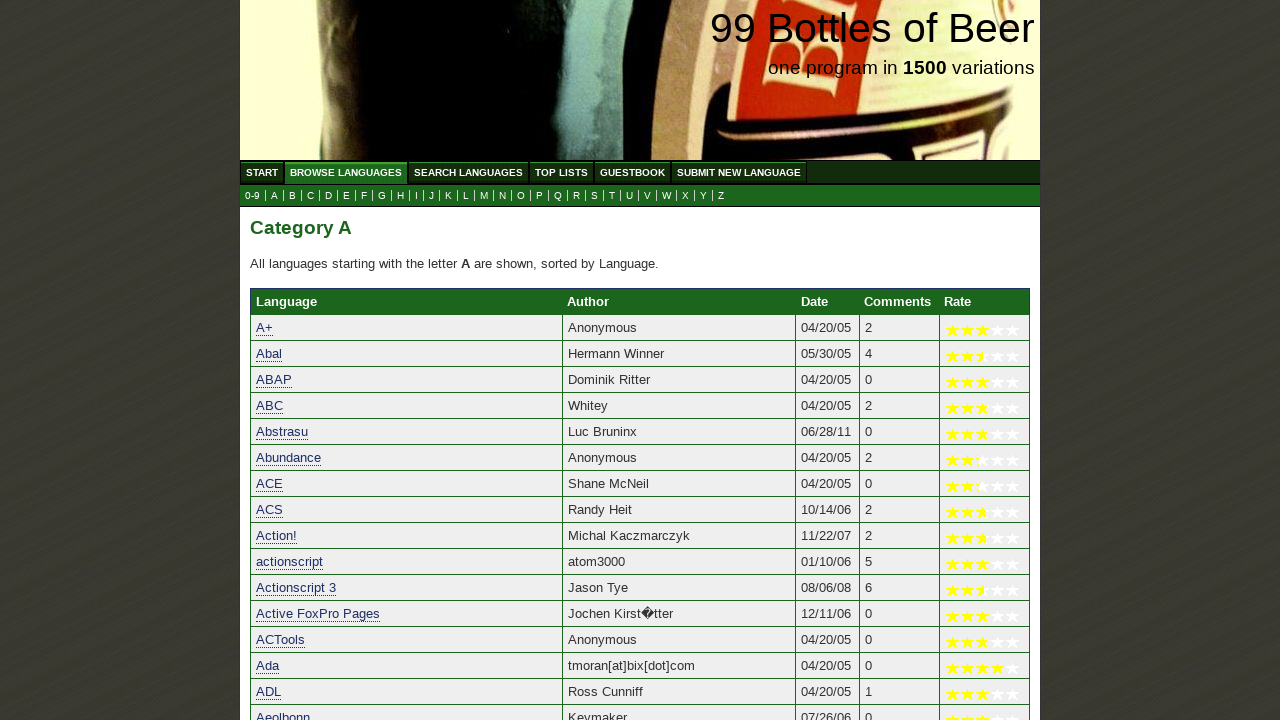

Waited for table column header 5 (Rate) to be visible
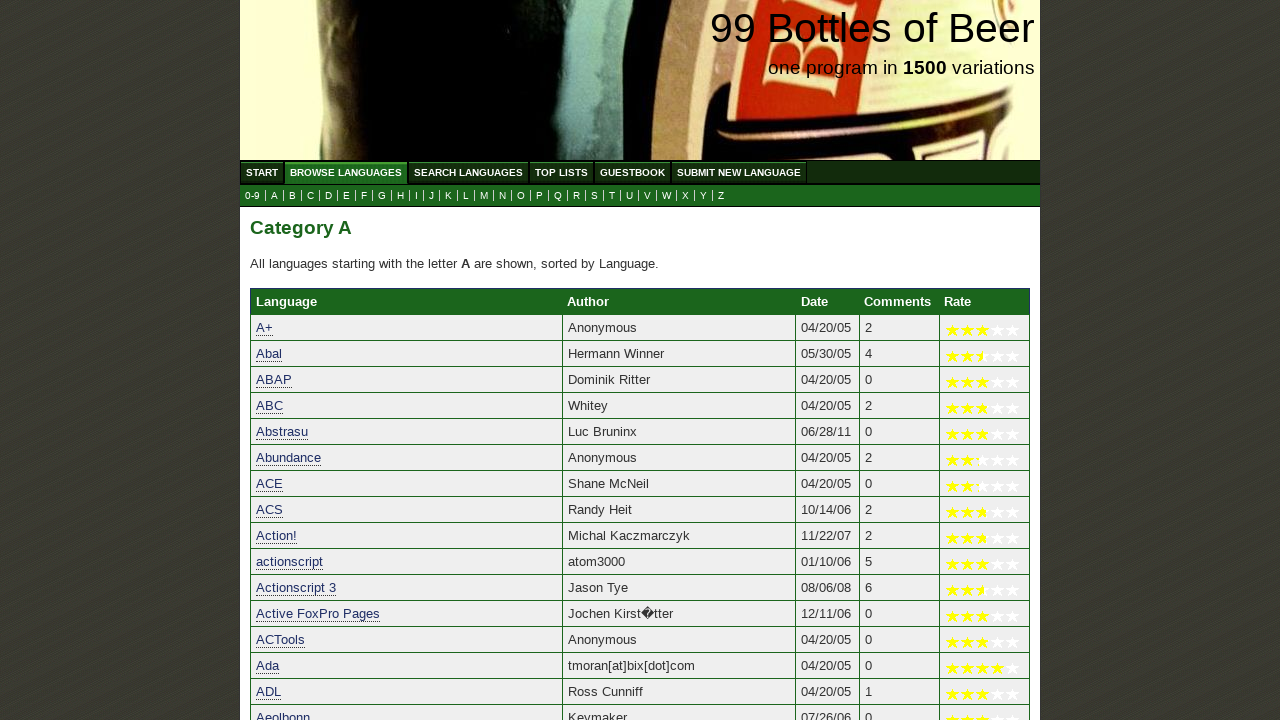

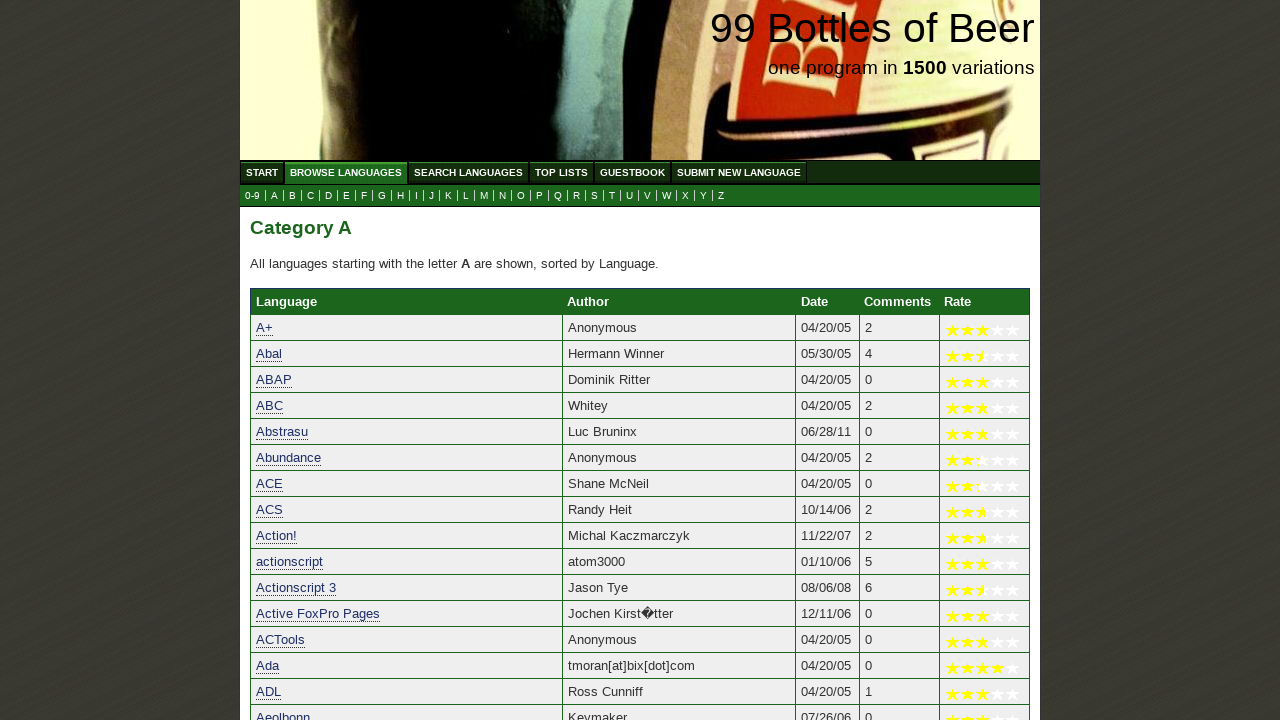